Tests various Selenium locator techniques on a practice website by filling login form fields (expecting failure), clicking forgot password link, and filling out the password recovery form with name, email, and phone fields.

Starting URL: https://rahulshettyacademy.com/locatorspractice/

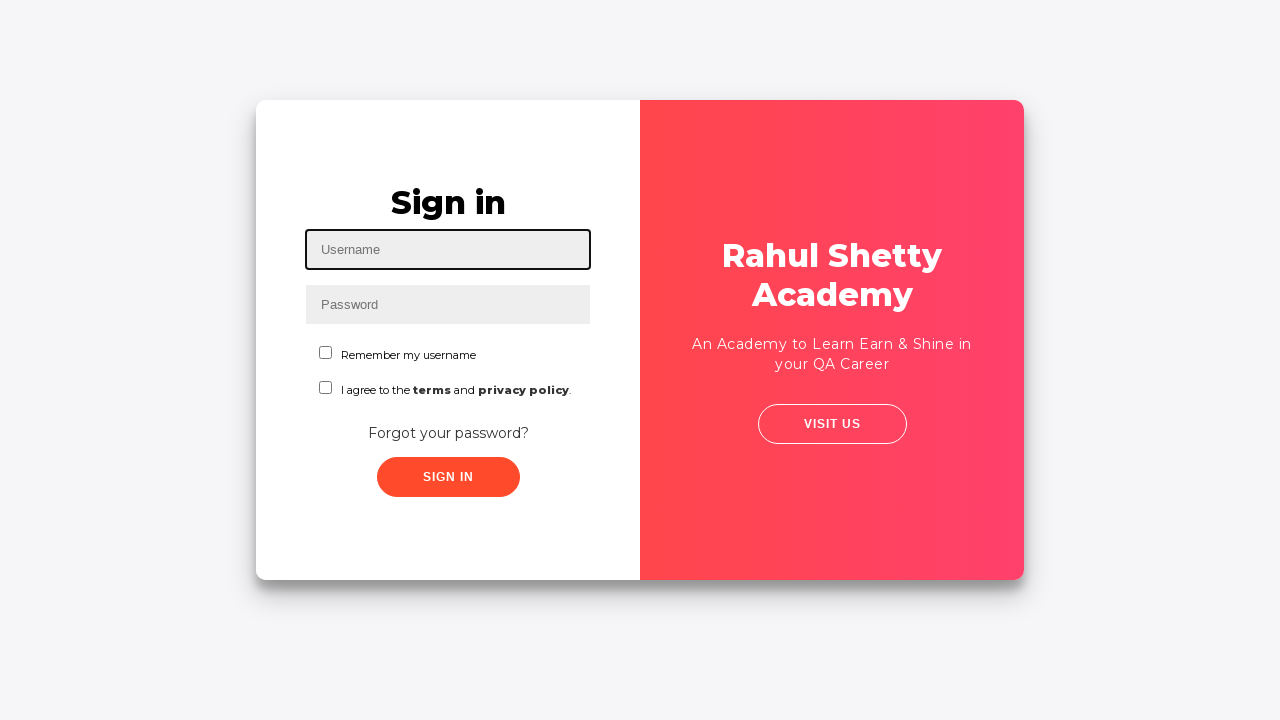

Filled username field with email using ID locator on #inputUsername
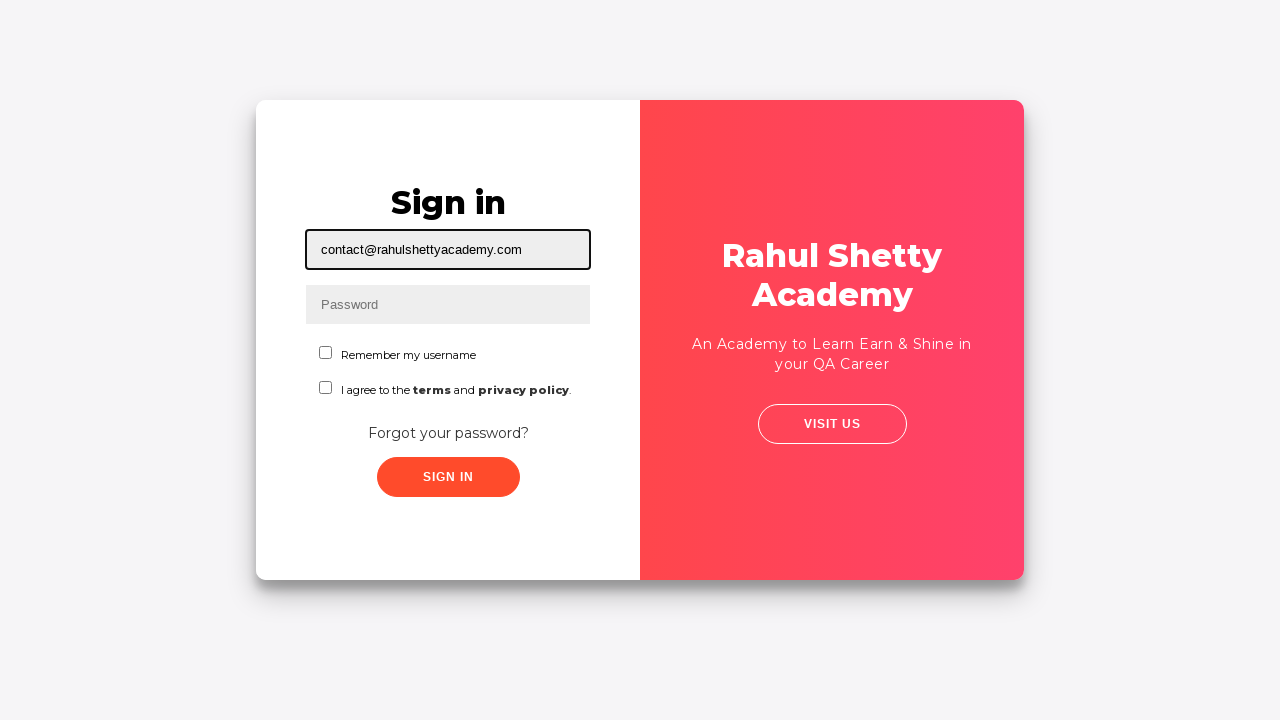

Filled password field with test password using name locator on input[name='inputPassword']
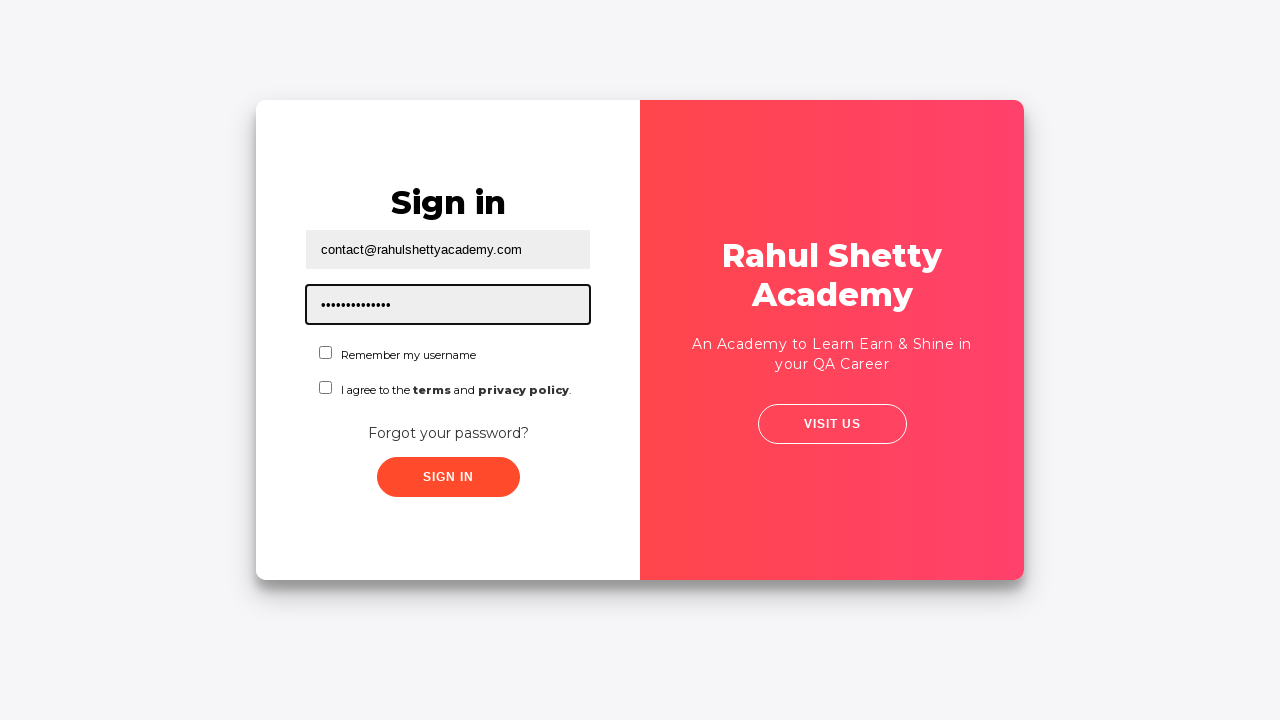

Clicked Sign In button using class locator at (448, 477) on .signInBtn
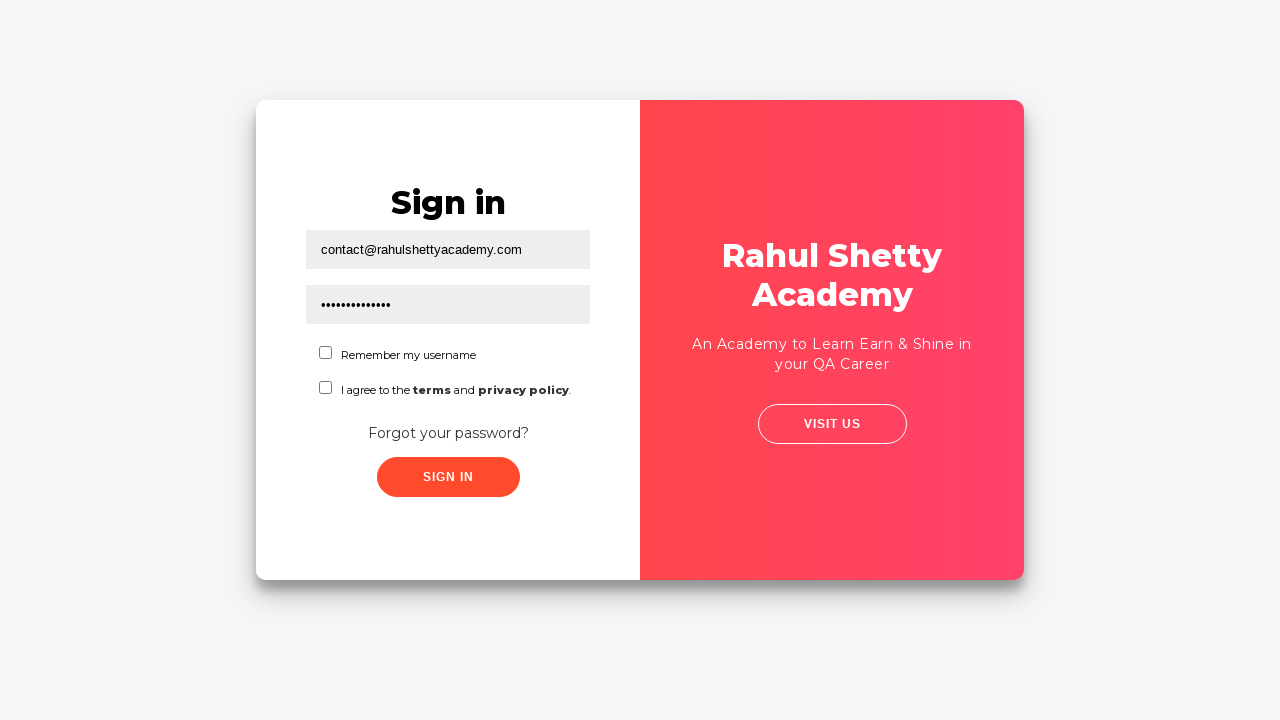

Error message appeared on page
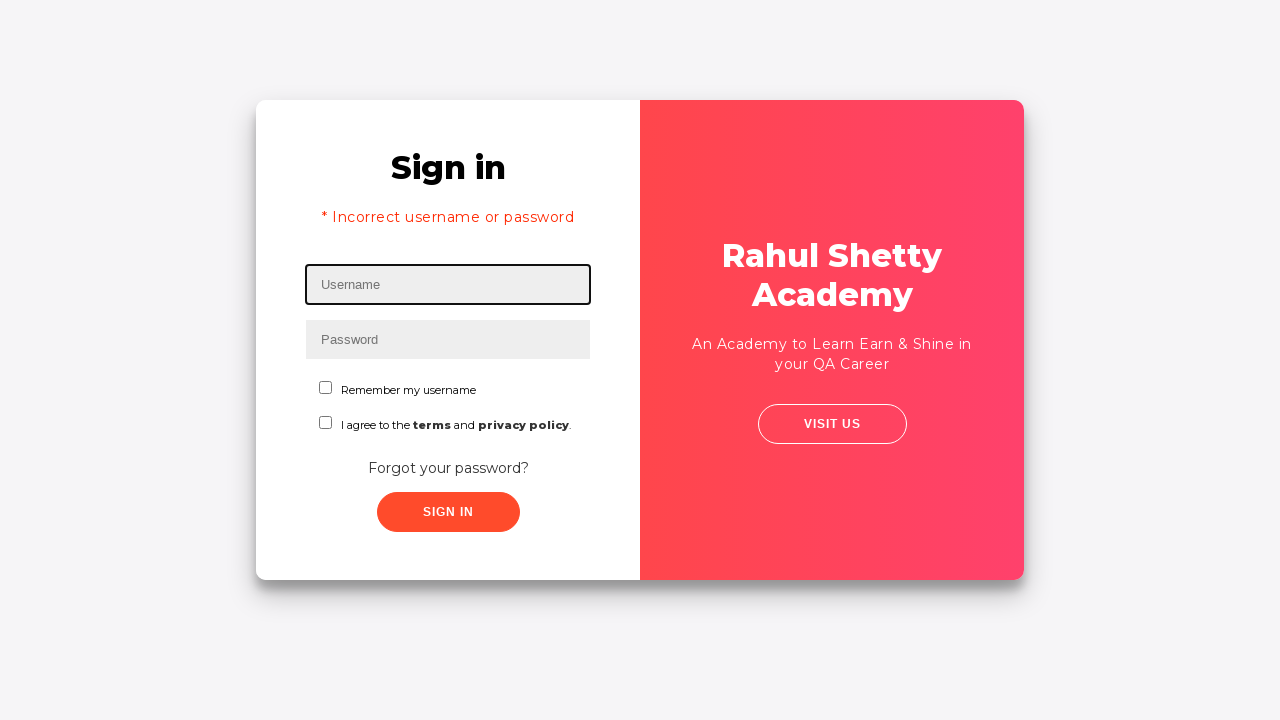

Read error message: * Incorrect username or password 
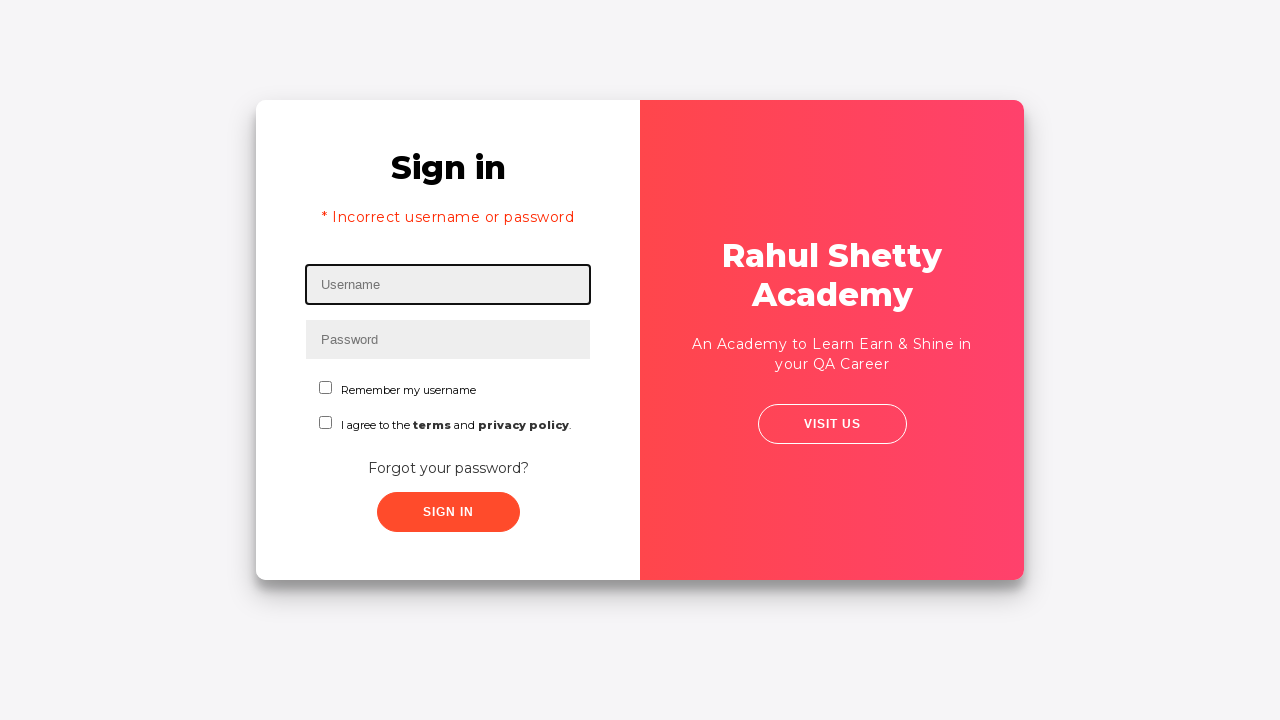

Clicked 'Forgot your password?' link at (448, 468) on text=Forgot your password?
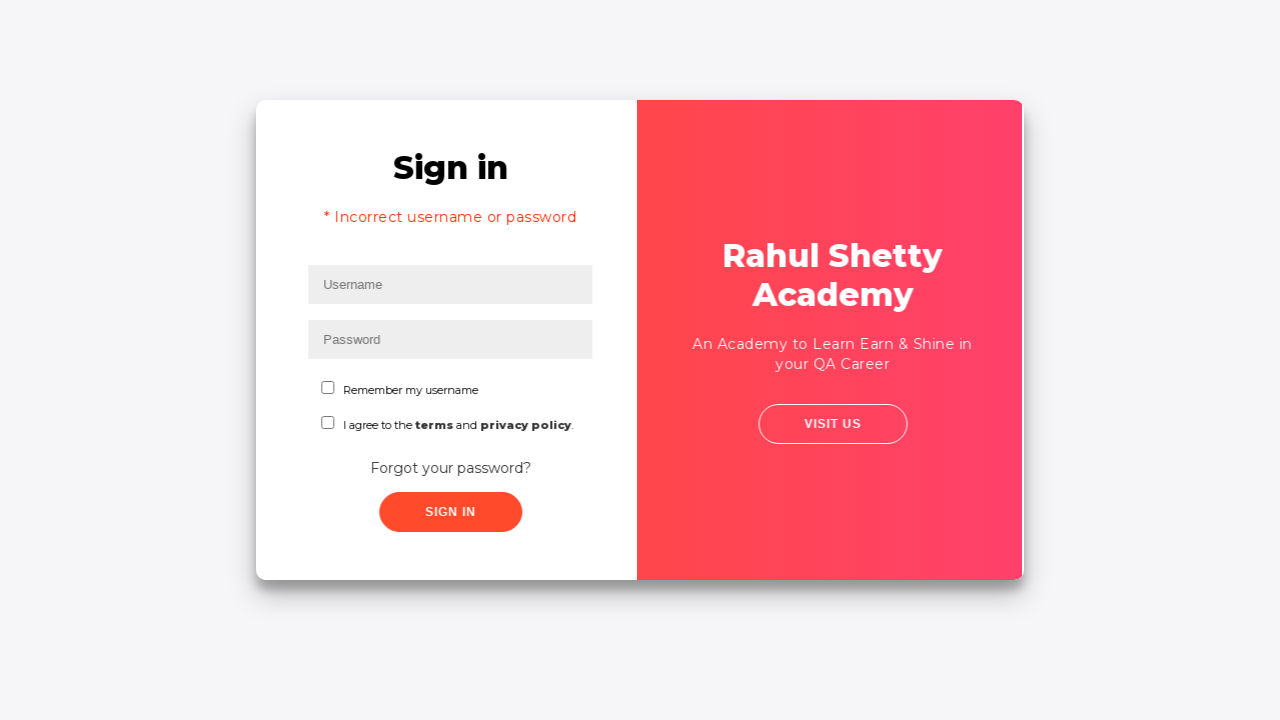

Filled Name field with 'John' on password recovery form on input[placeholder='Name']
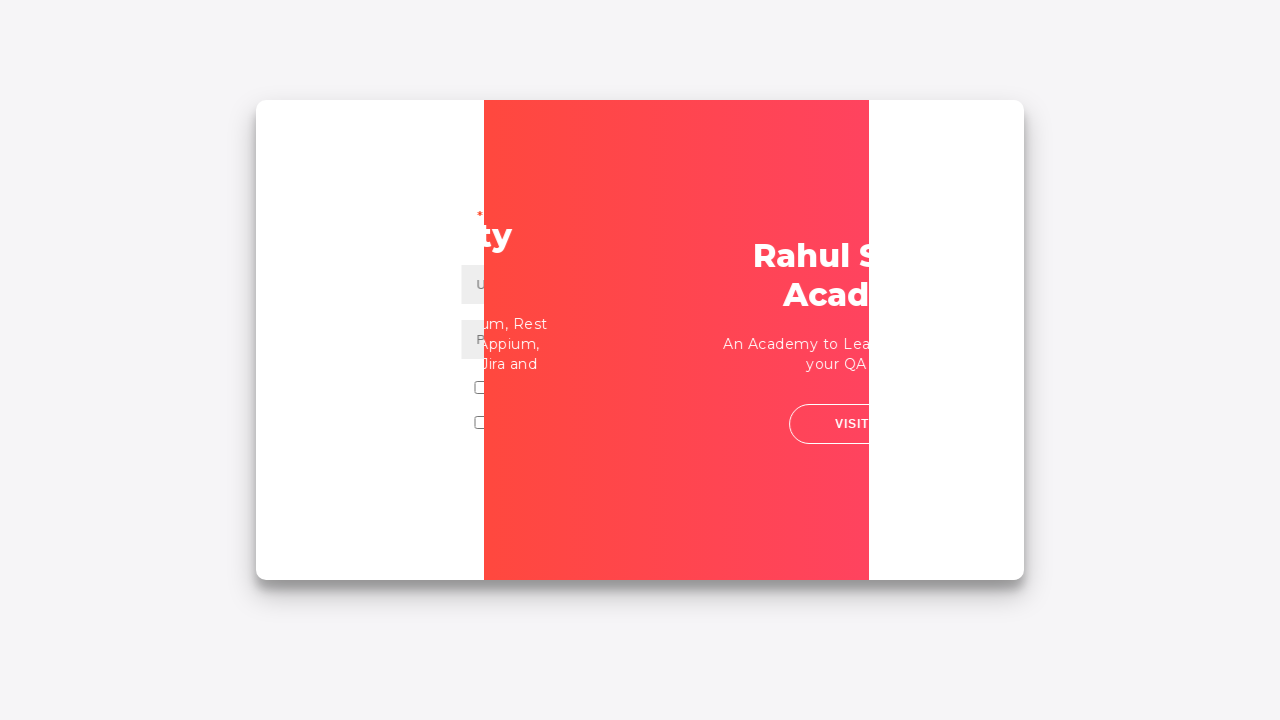

Filled Email field with 'john@example.com' on input[placeholder='Email']
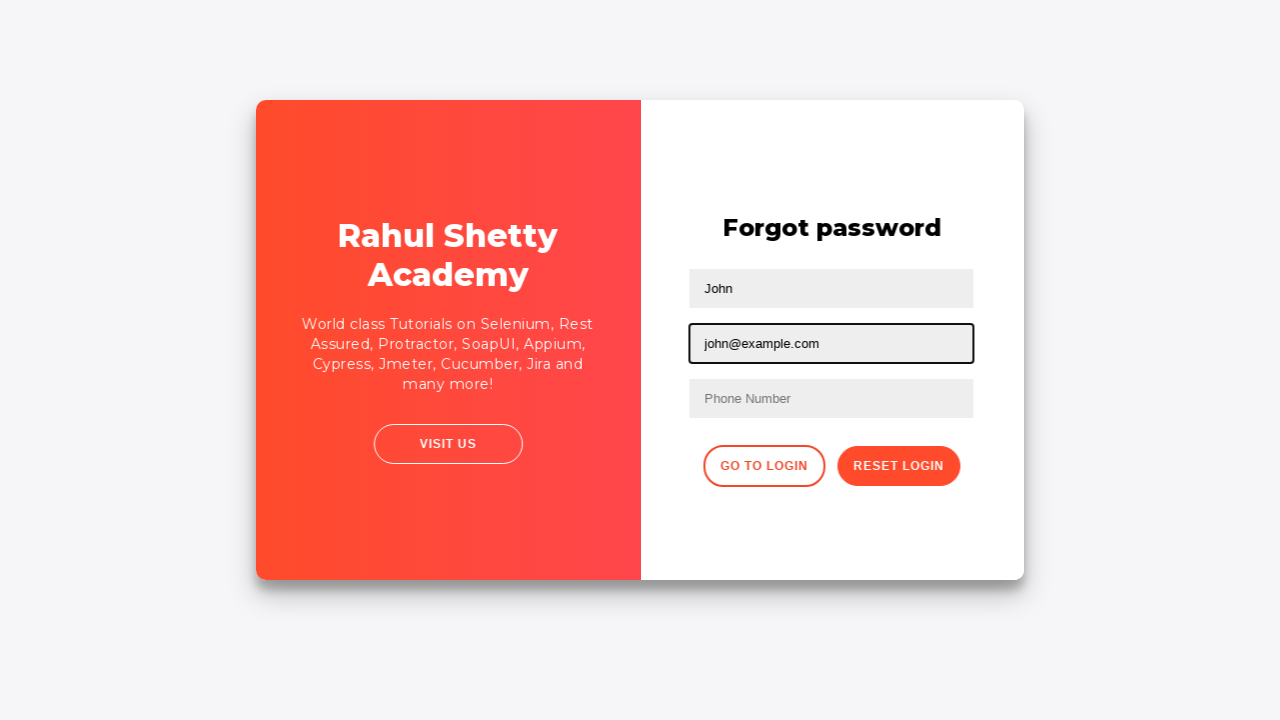

Cleared Email field on input[placeholder='Email']
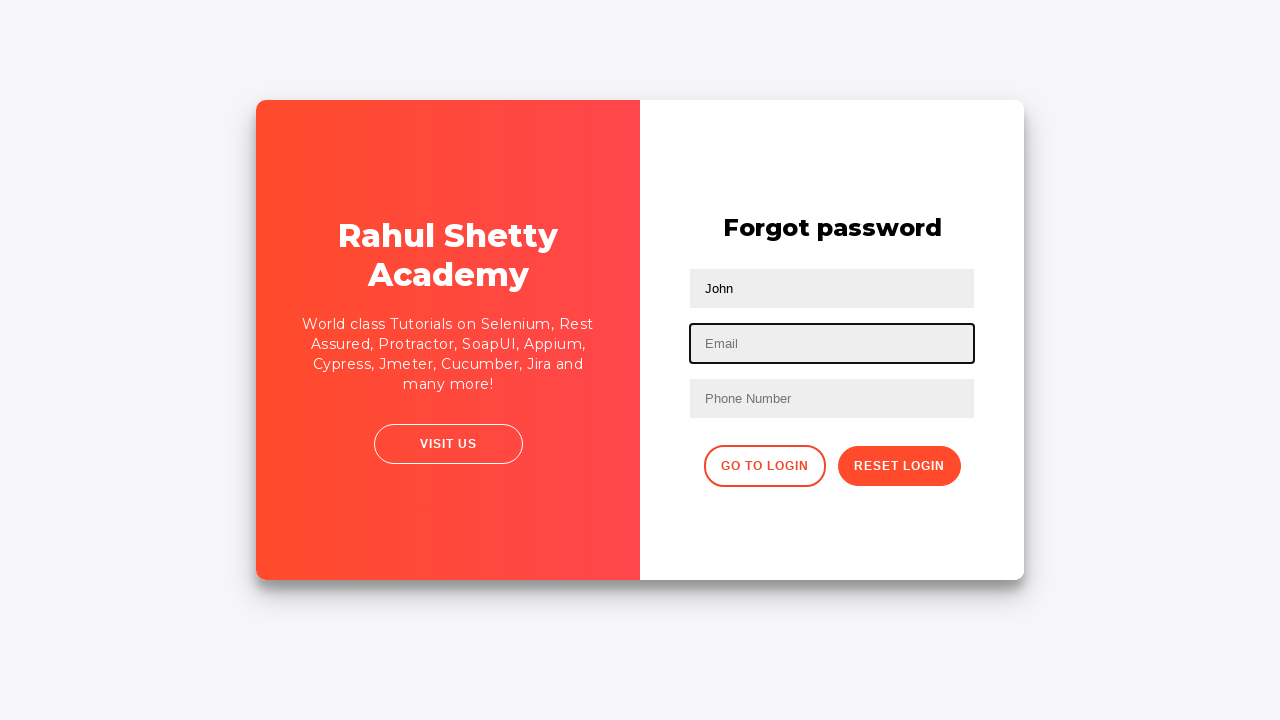

Filled Email field with corrected email 'johnsmith@gmail.com' on input[placeholder='Email']
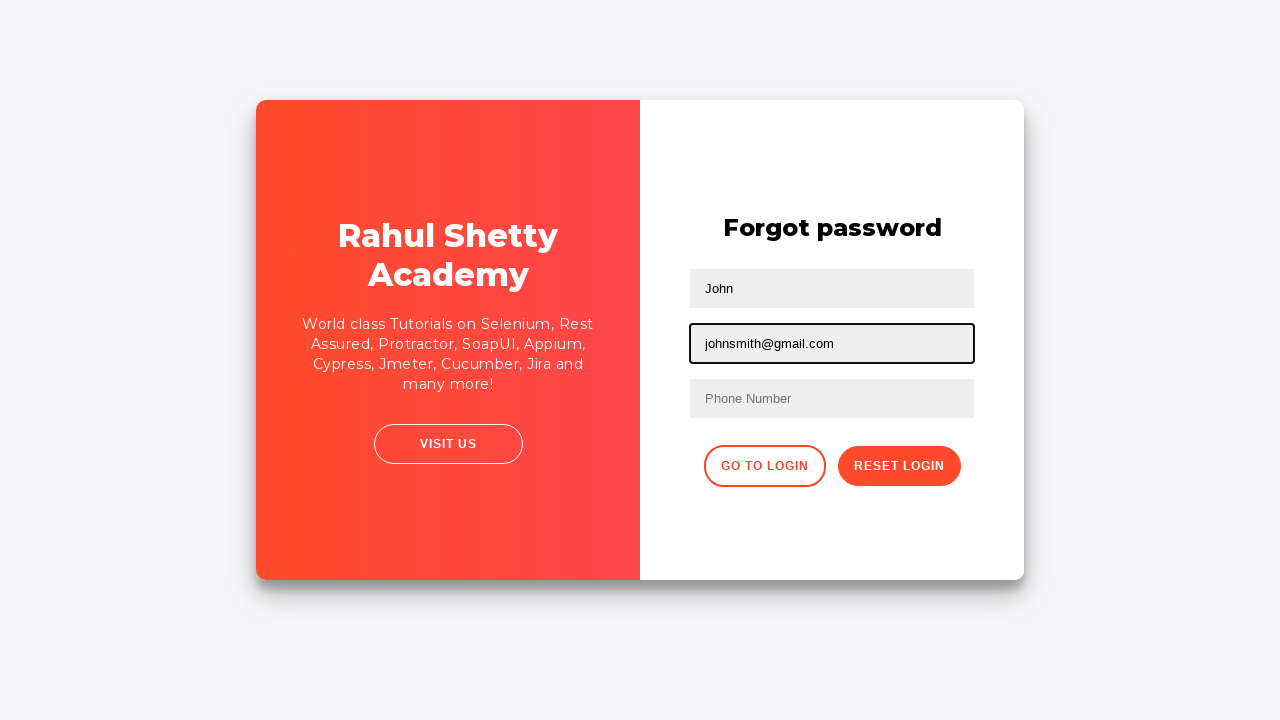

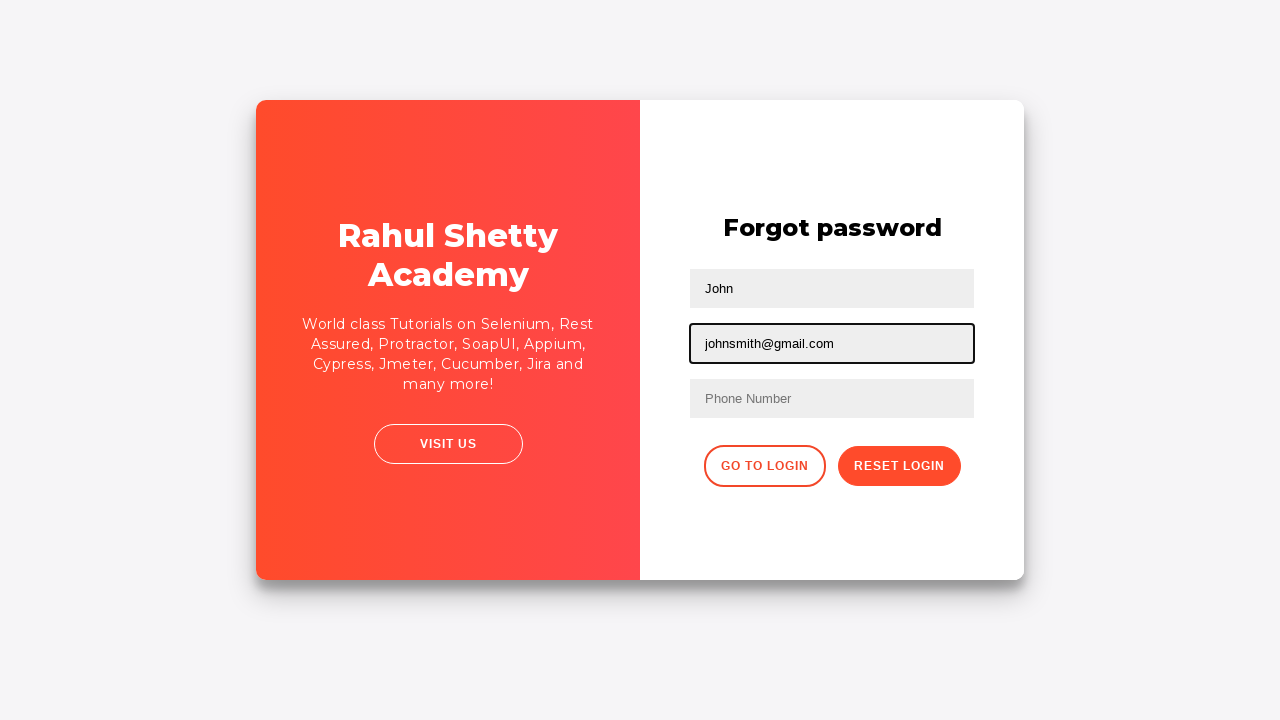